Navigates to W3Schools HTML tables page, counts table rows and columns, reads specific cell data, iterates through table rows, and scrolls to a specific element on the page

Starting URL: https://www.w3schools.com/html/html_tables.asp

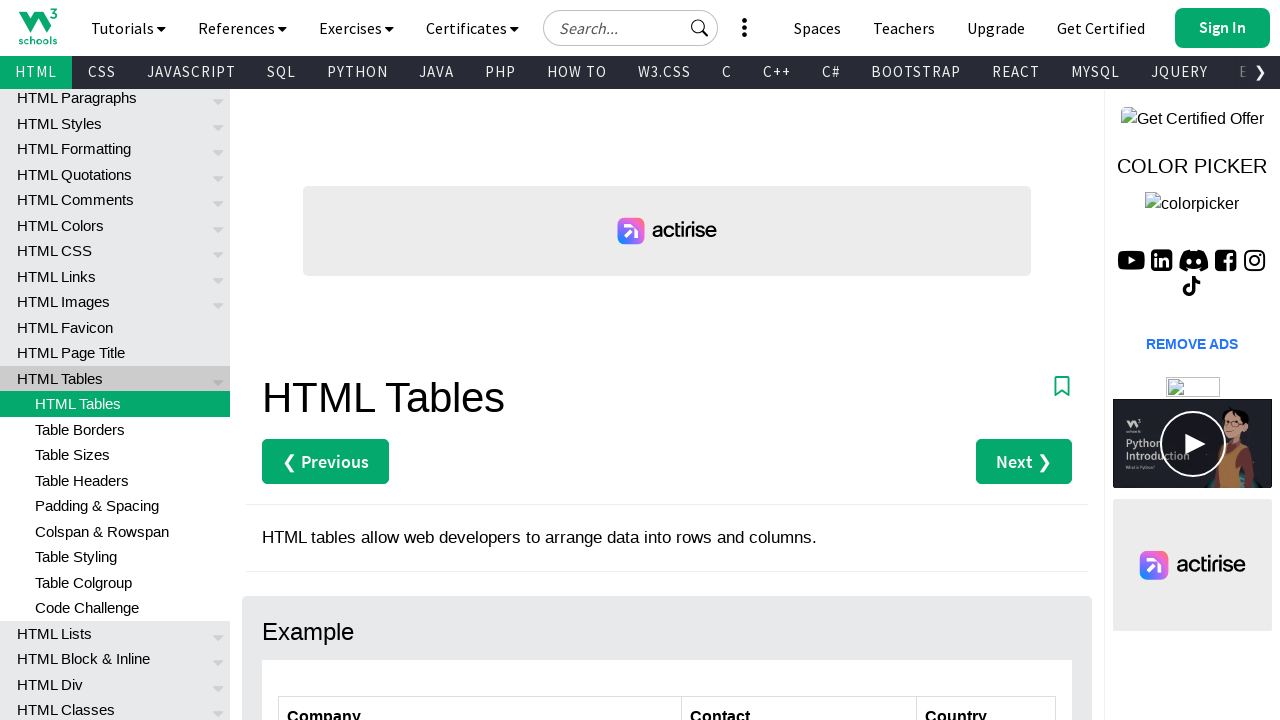

Waited for table with id 'customers' to load
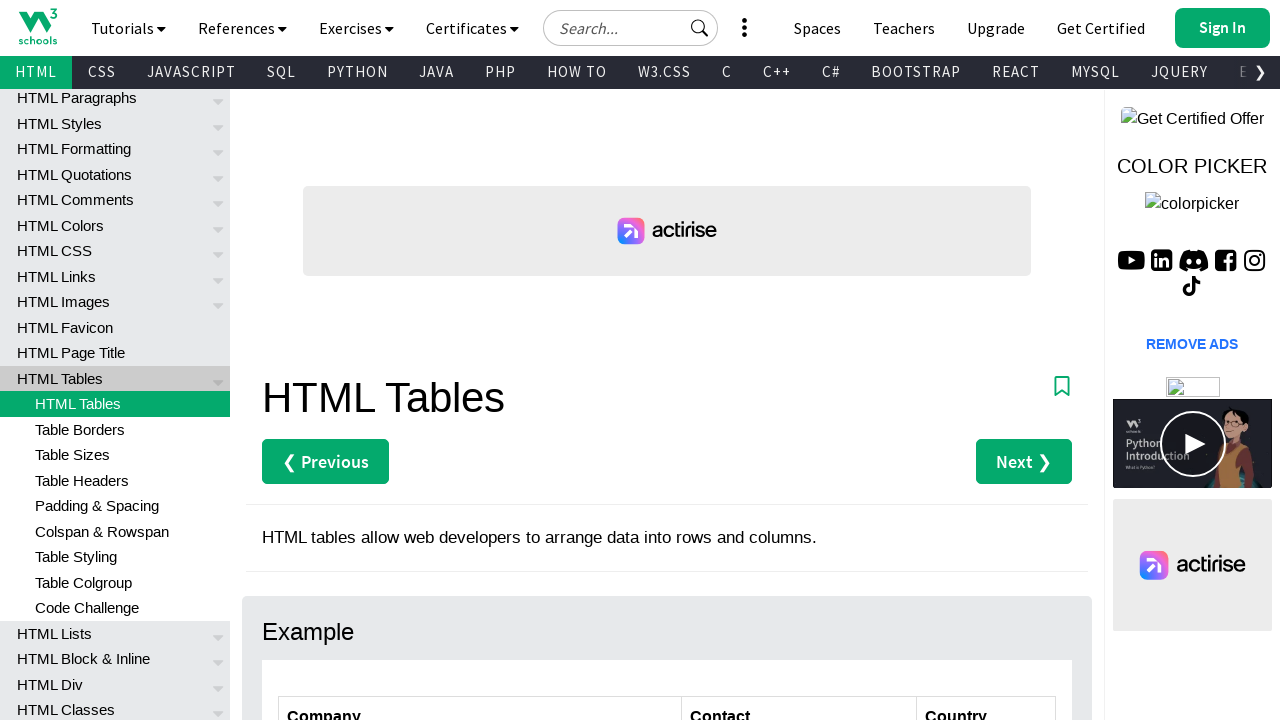

Retrieved all table rows from customers table
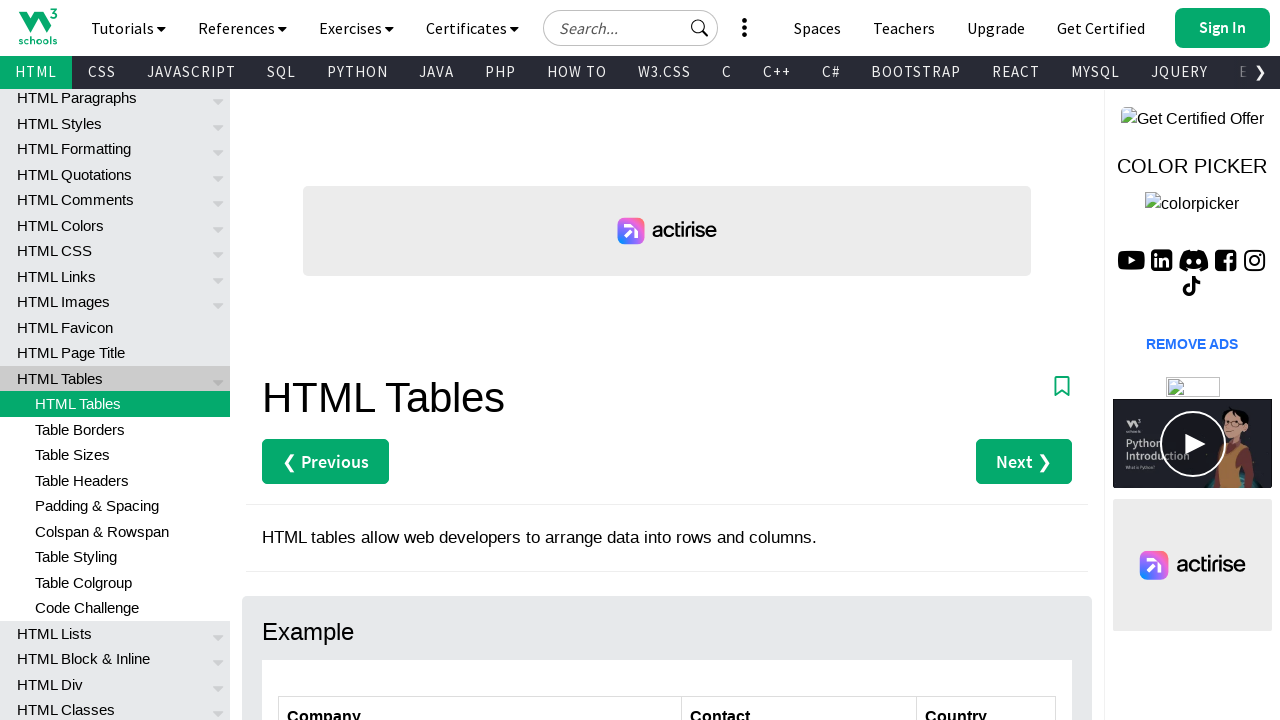

Counted table rows: 7 rows found
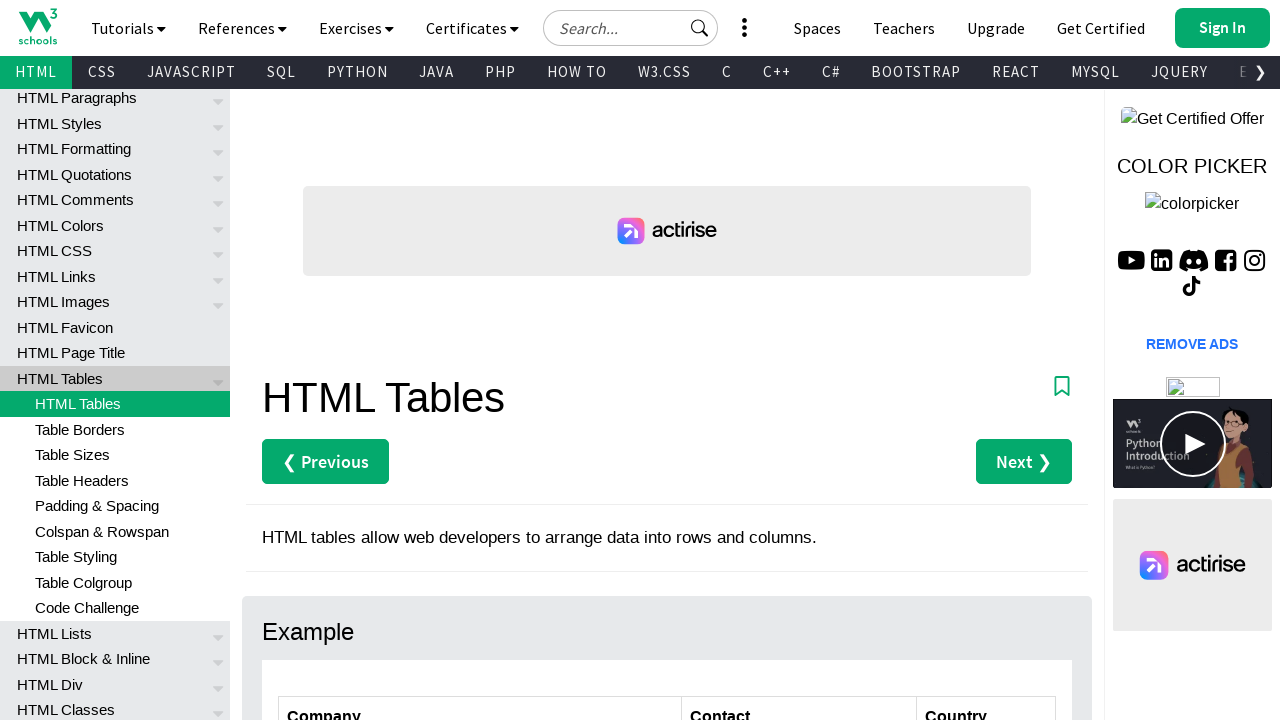

Retrieved all tbody elements from customers table
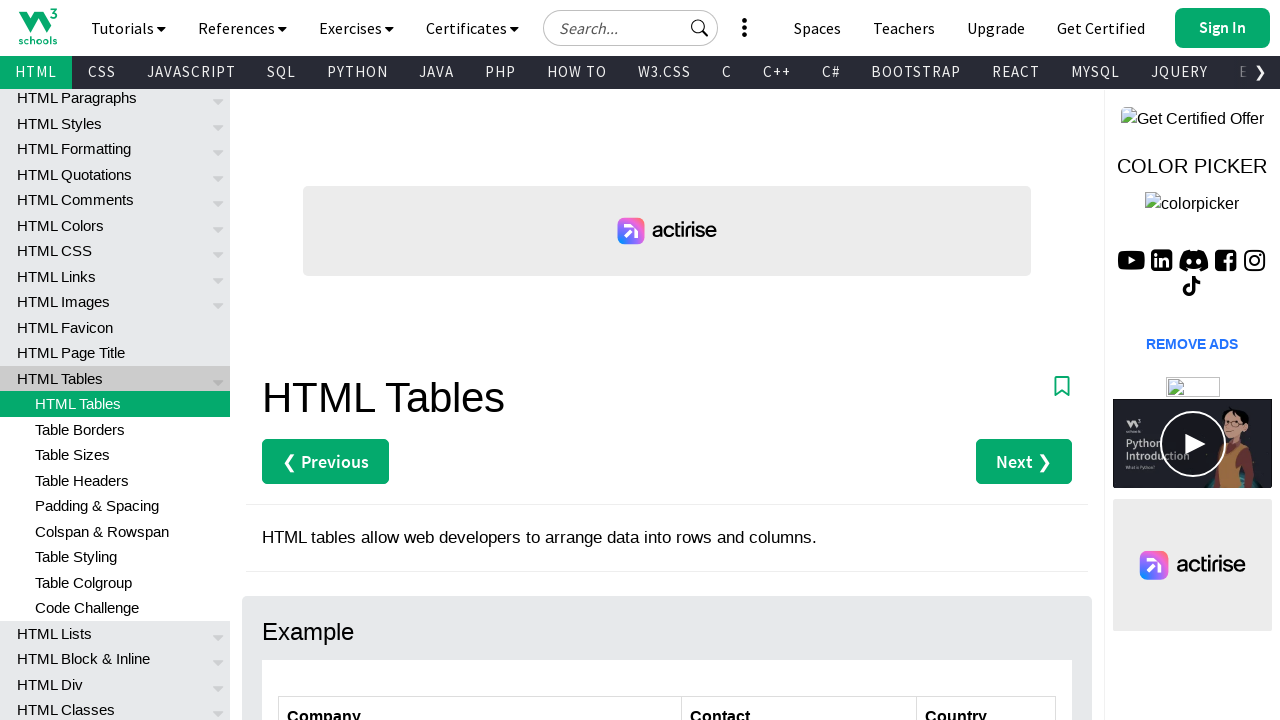

Counted tbody elements: 1 found
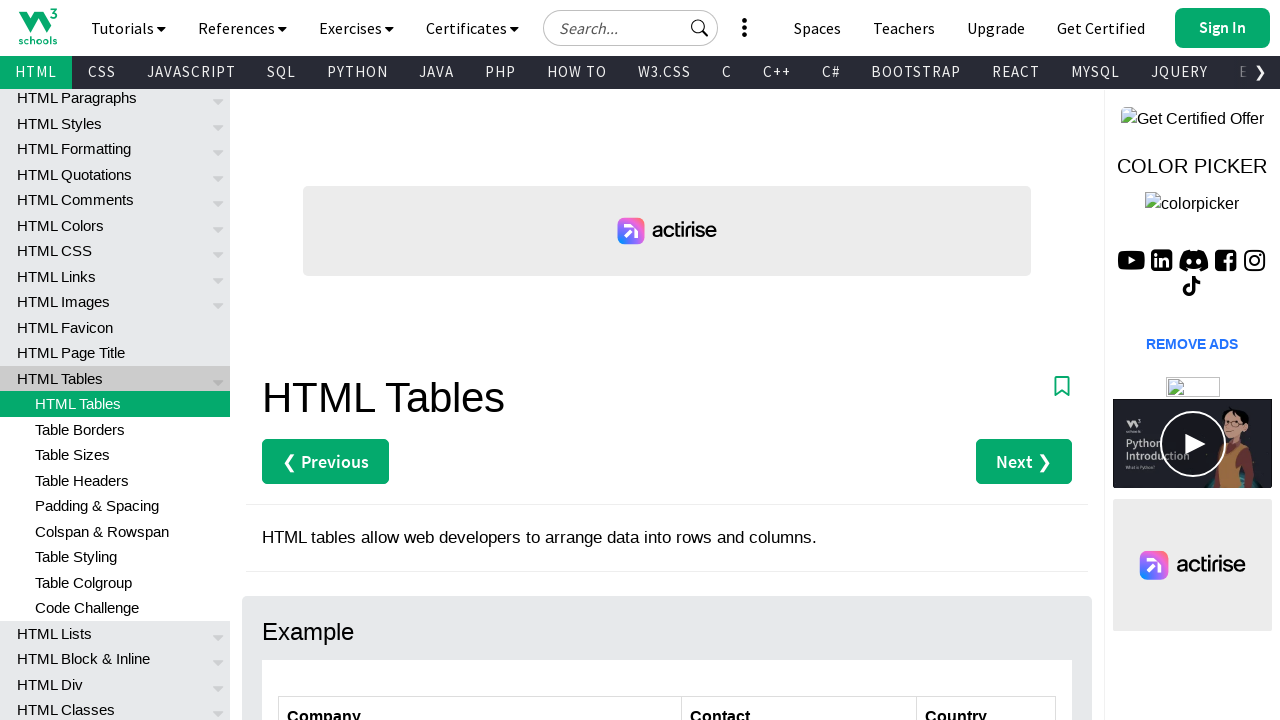

Read data from table cell (row 4, column 1): Ernst Handel
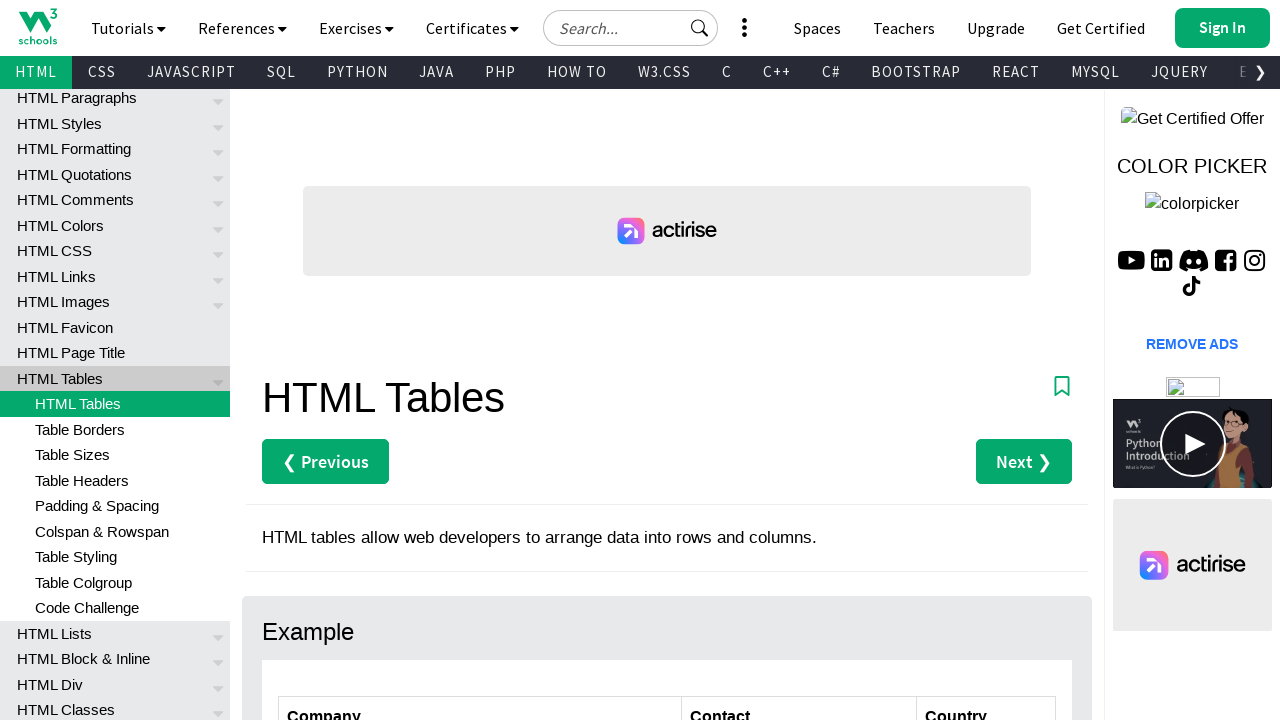

Read data from table row 2, column 1: Alfreds Futterkiste
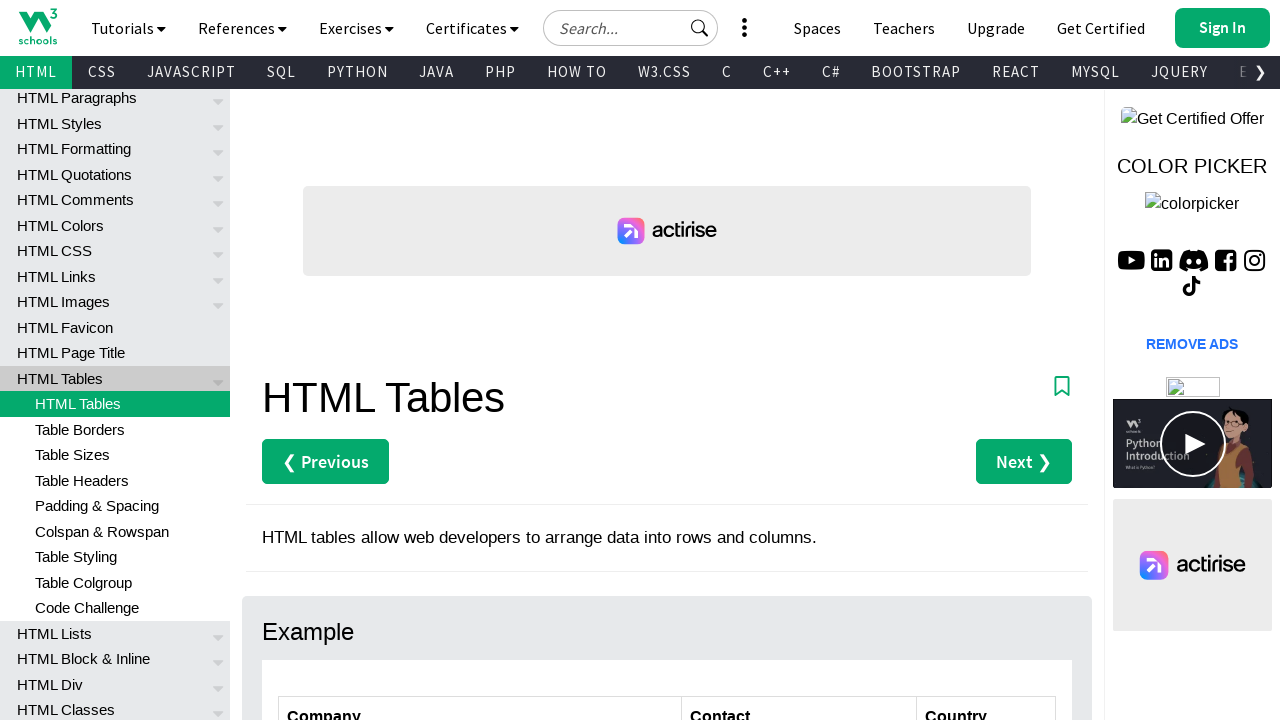

Read data from table row 3, column 1: Centro comercial Moctezuma
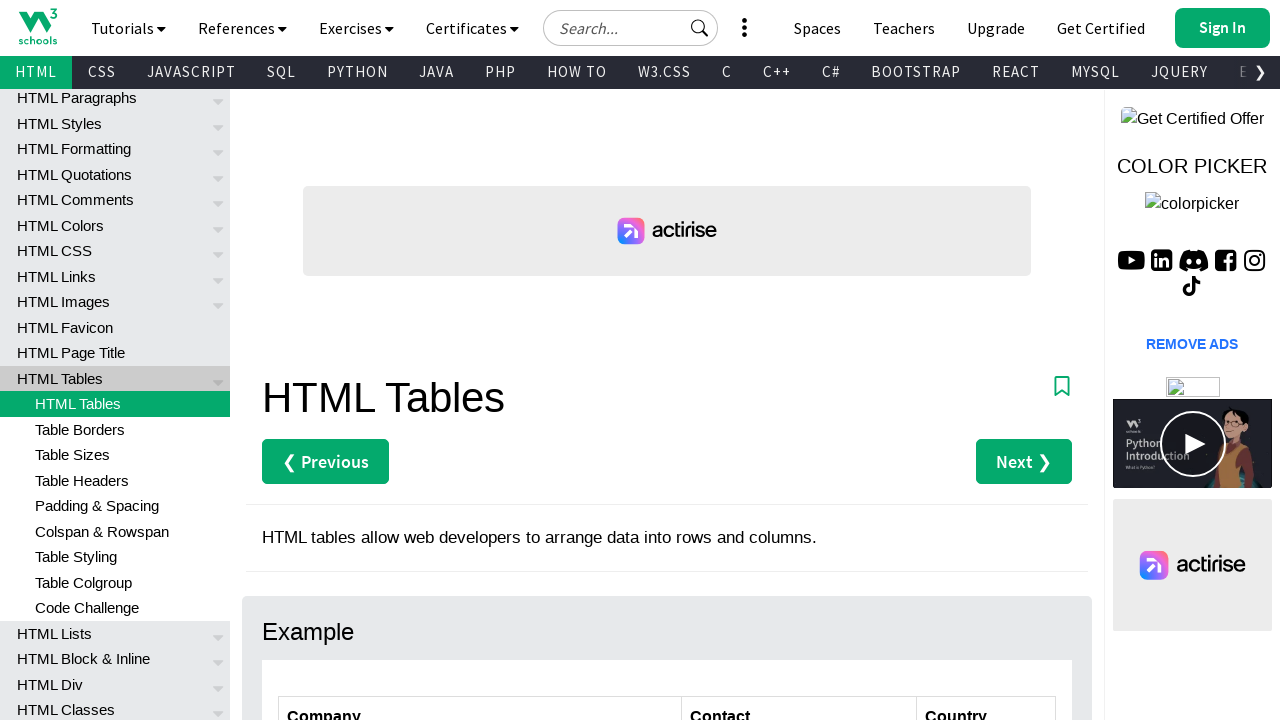

Read data from table row 4, column 1: Ernst Handel
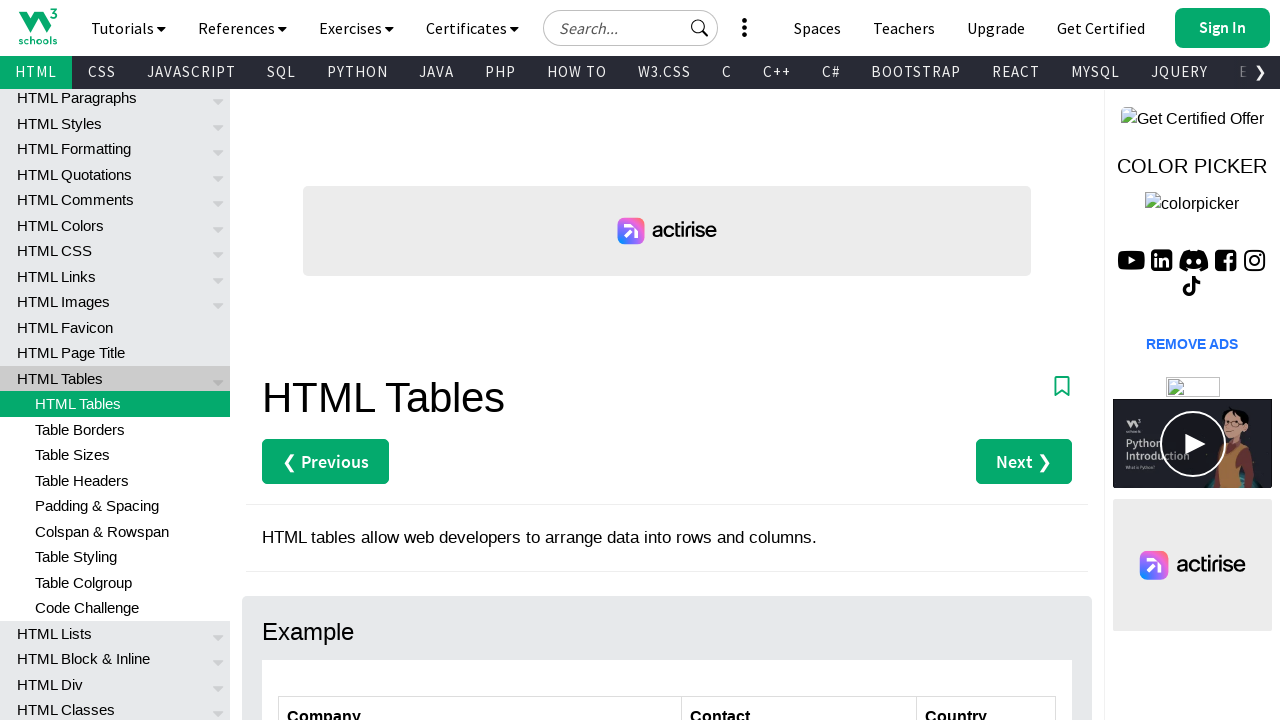

Read data from table row 5, column 1: Island Trading
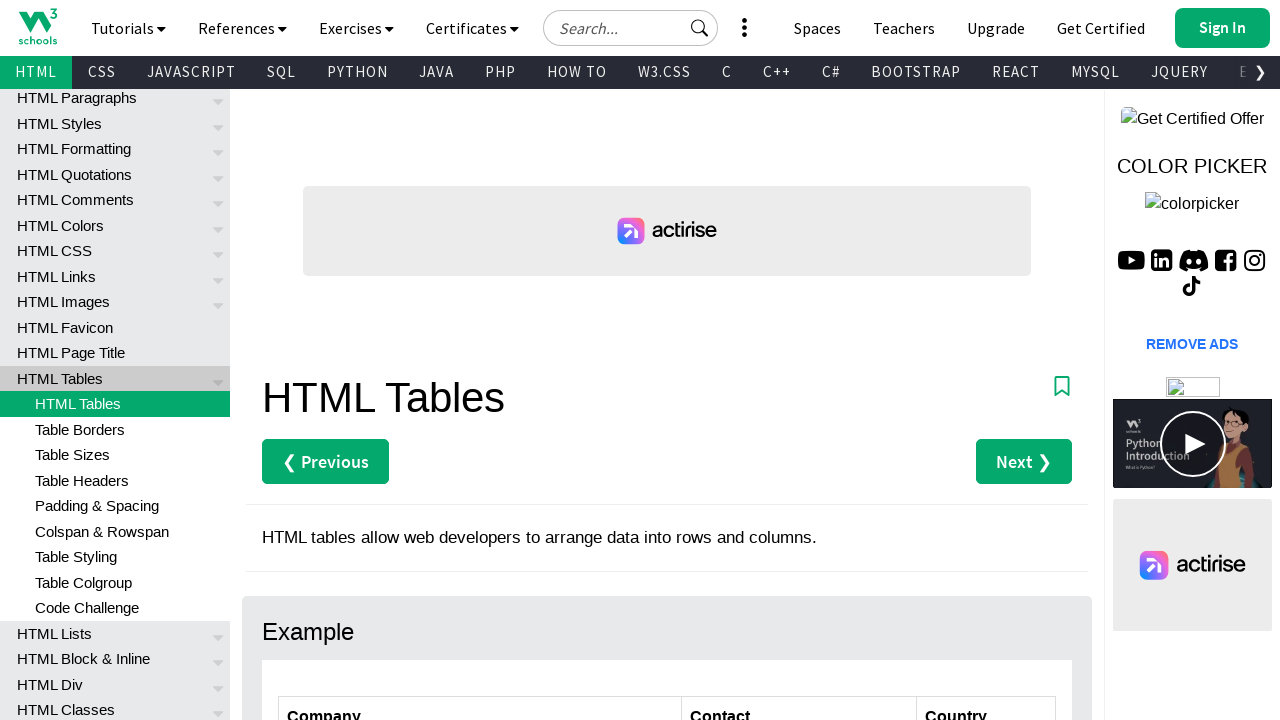

Read data from table row 6, column 1: Laughing Bacchus Winecellars
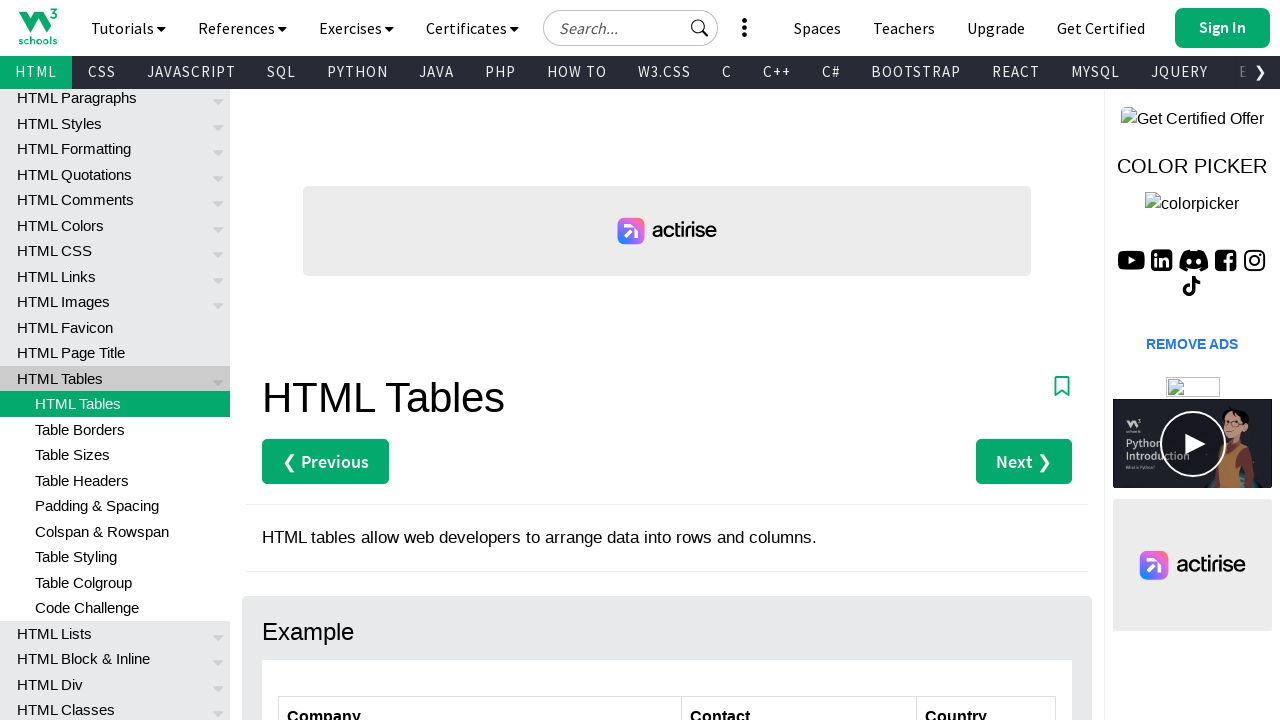

Located element with text 'Define an HTML Table'
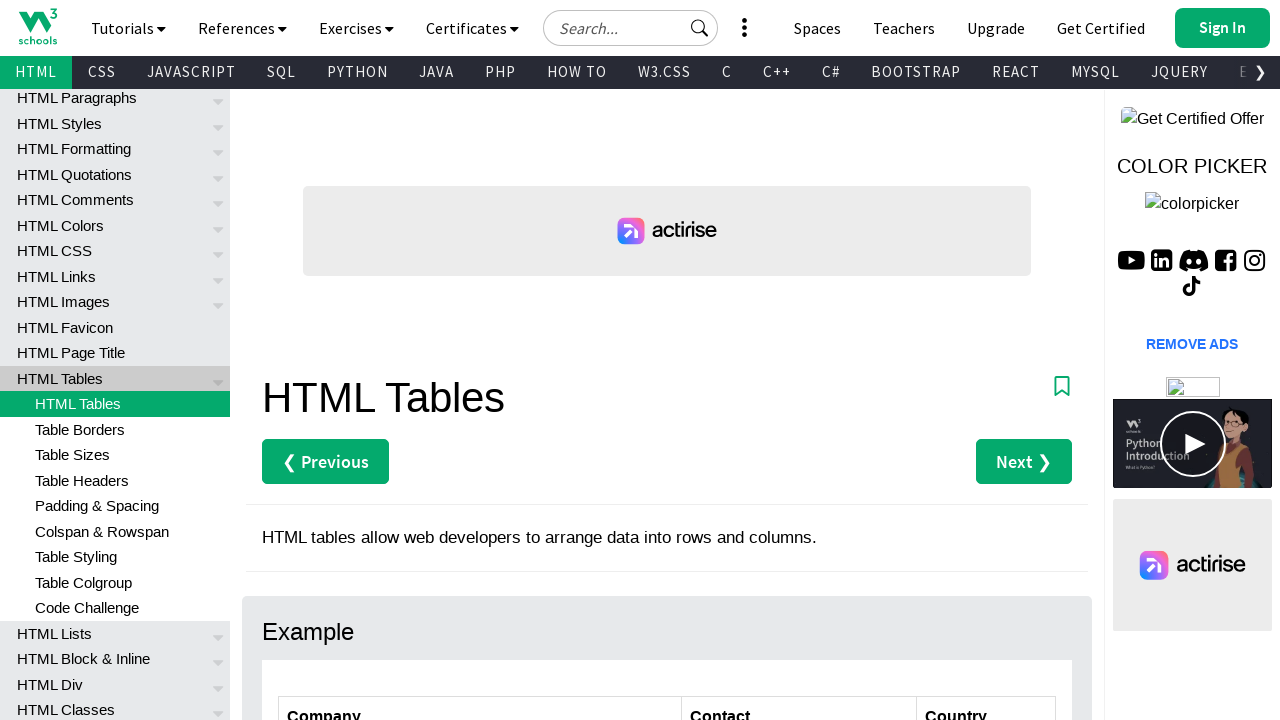

Scrolled to element 'Define an HTML Table' into view
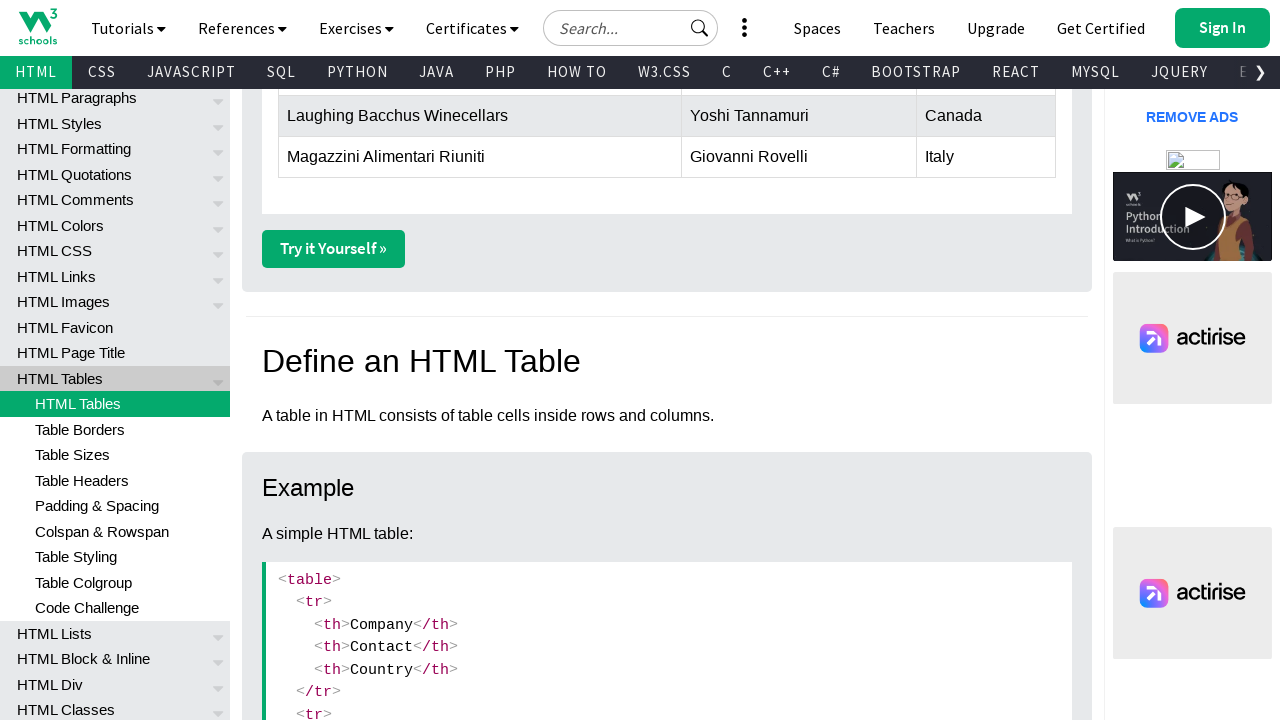

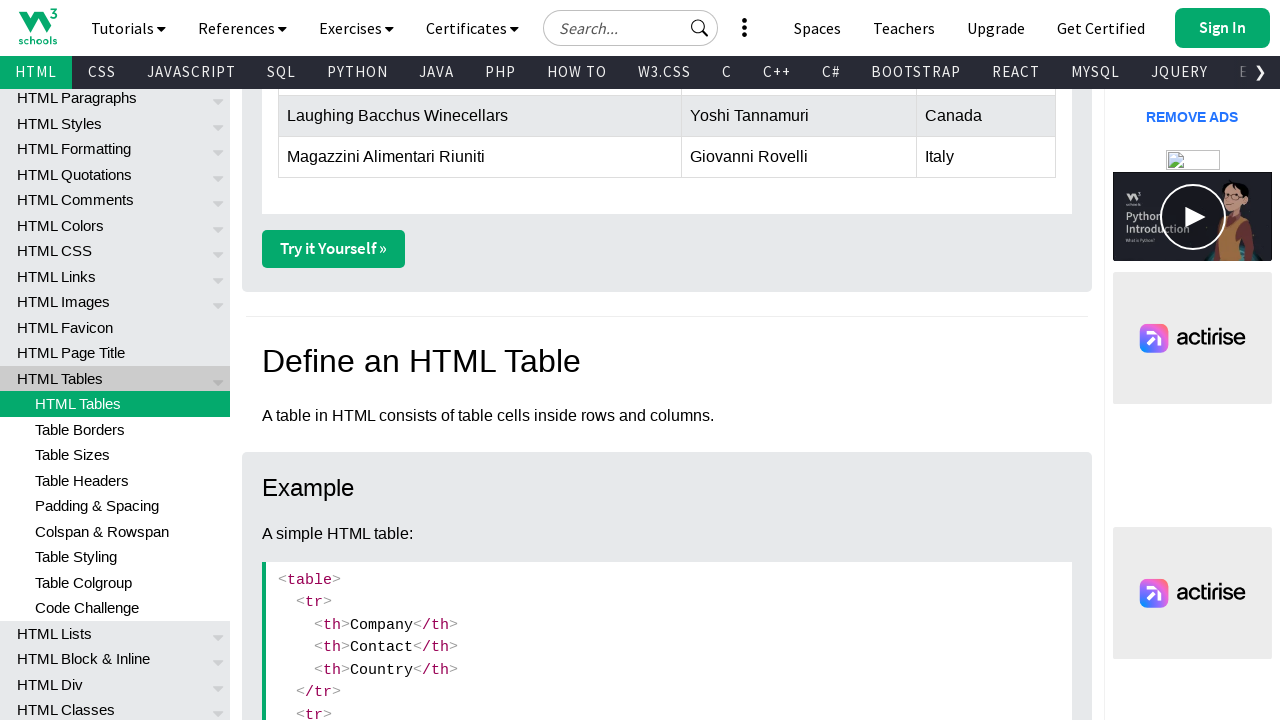